Tests a contact form submission with validation, filling in name, email, and captcha fields, then verifying an error message appears

Starting URL: https://www.consultoriaglobal.com.ar/cgweb/?page_id=370

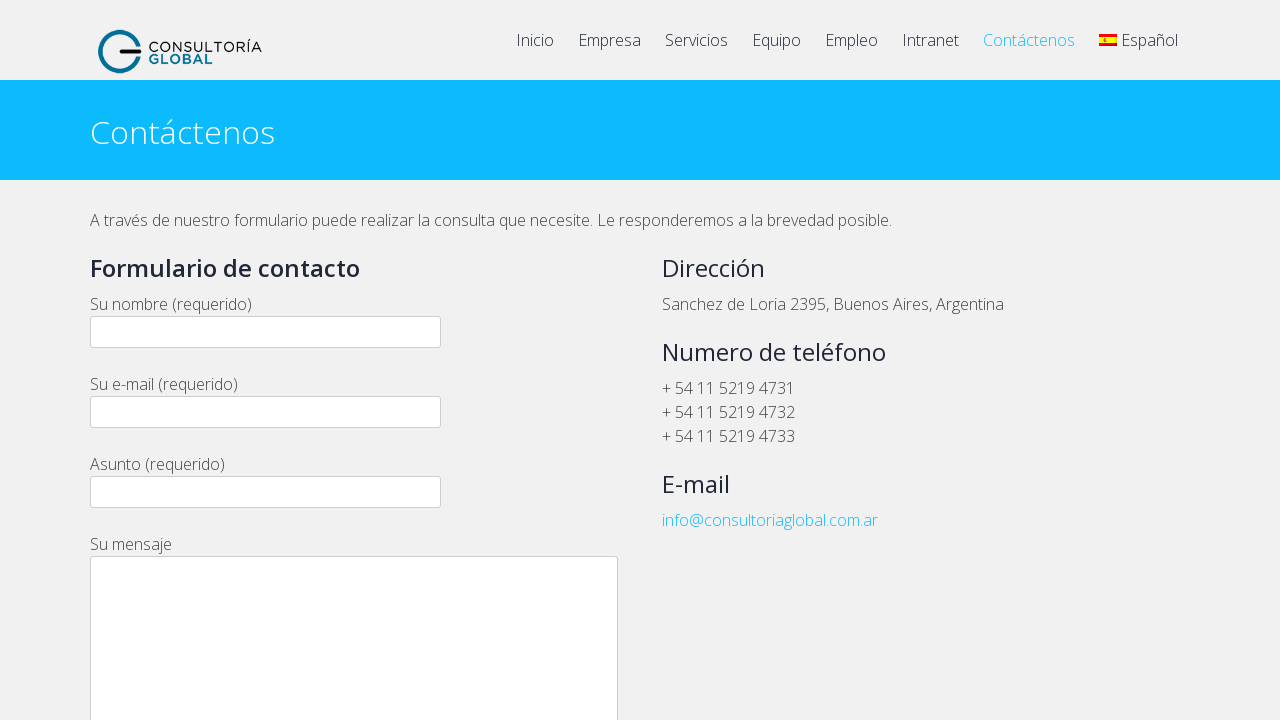

Filled name field with 'user' on input[name='your-name']
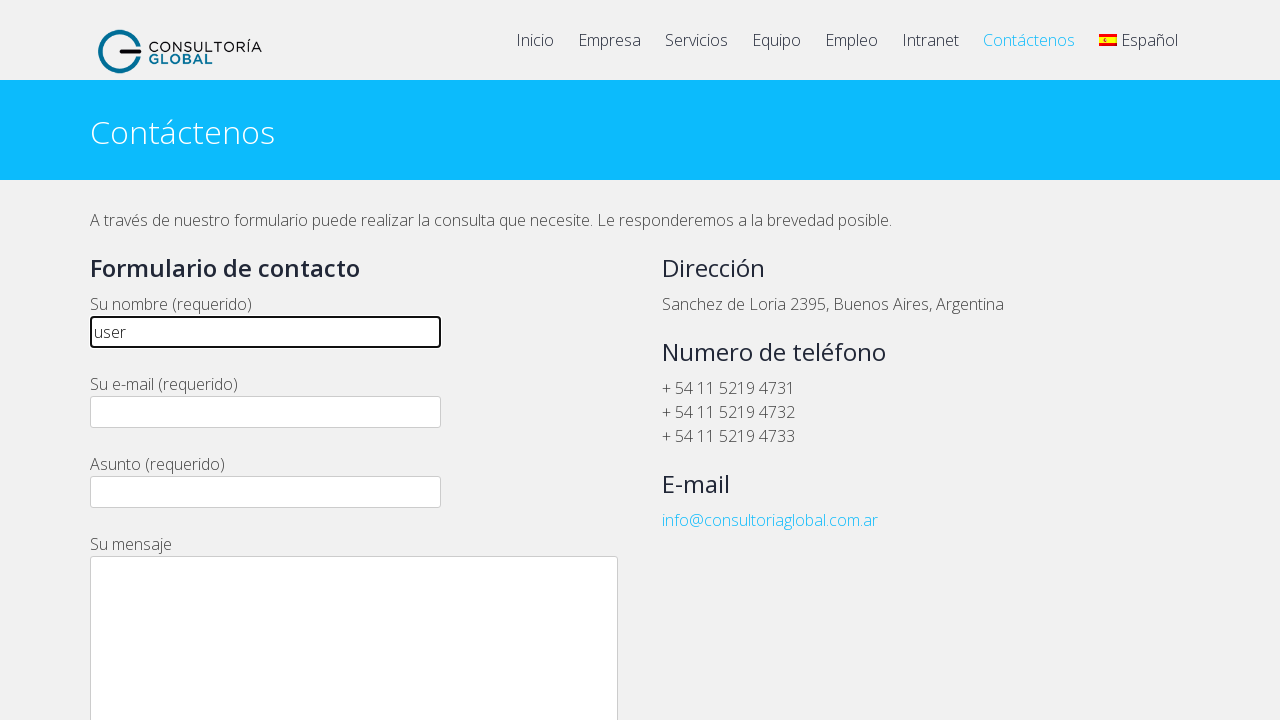

Filled email field with 'user@user.com' on input[name='your-email']
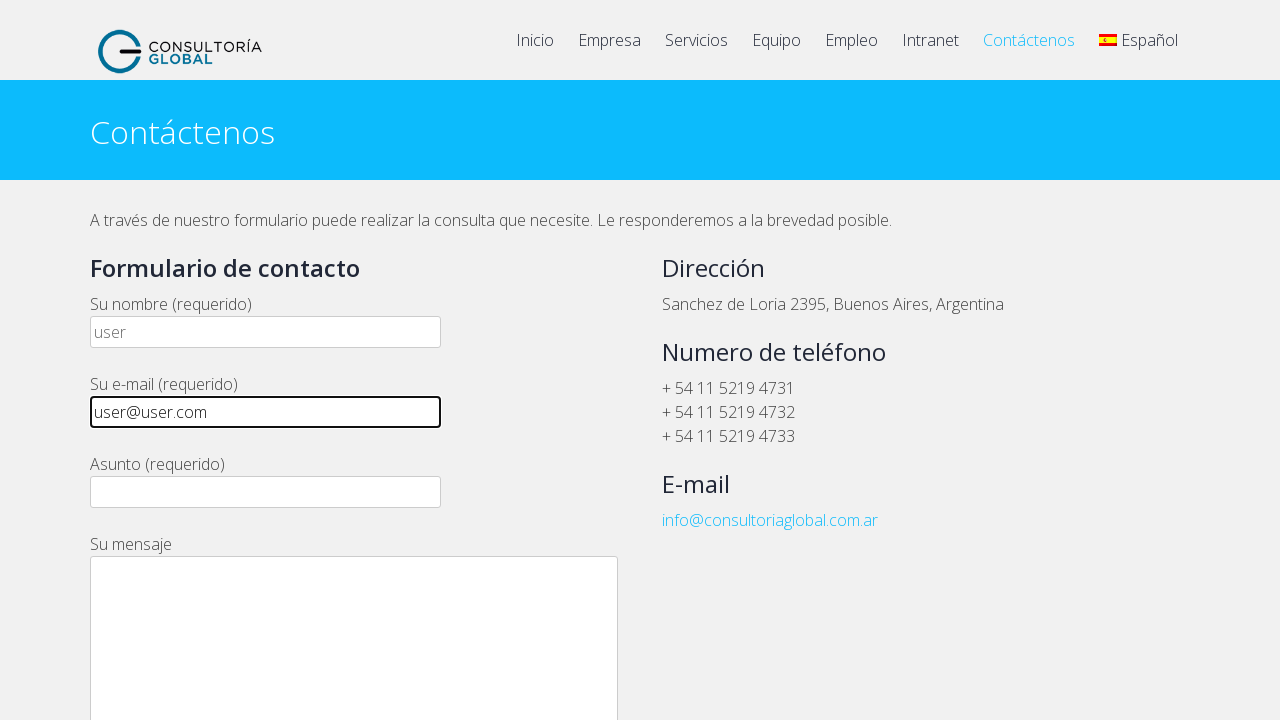

Filled captcha field with test value 'test123' on input[name='captcha-636']
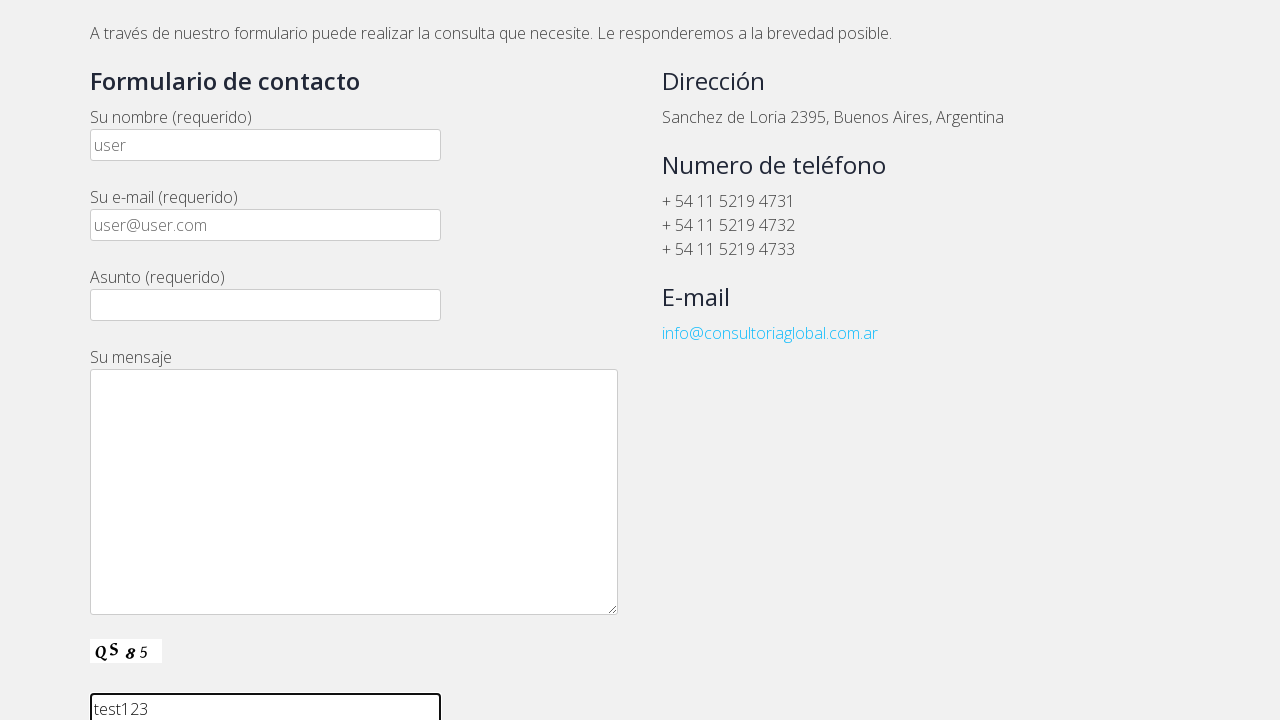

Clicked form submit button at (144, 360) on //*[@id="wpcf7-f1297-p370-o1"]/form/p[7]/input
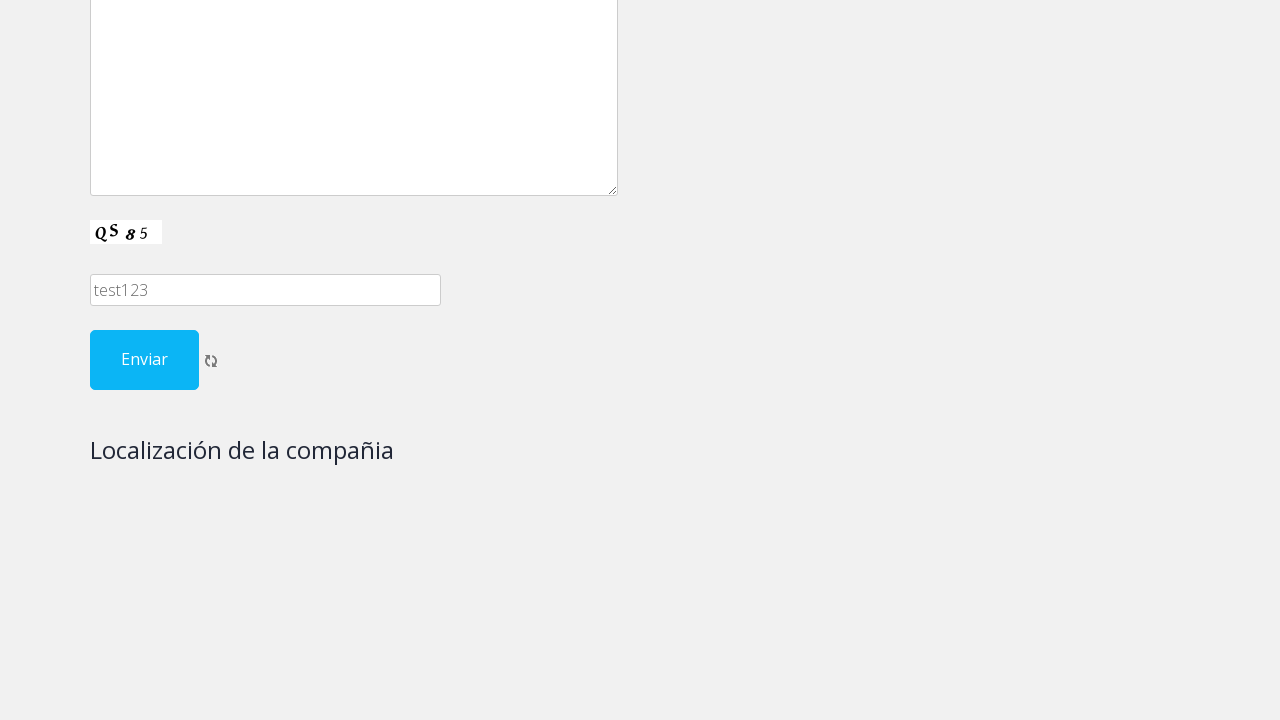

Validation error message appeared
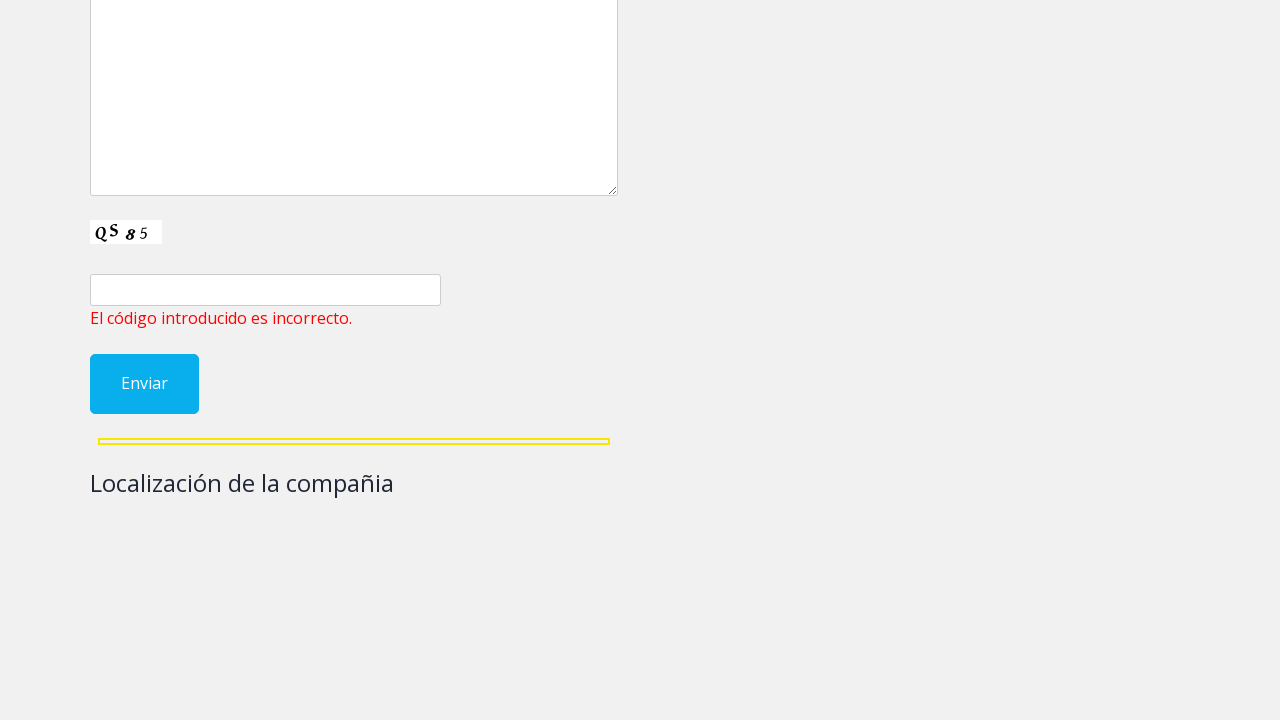

Verified error message contains 'Ocurrió un error de validación.'
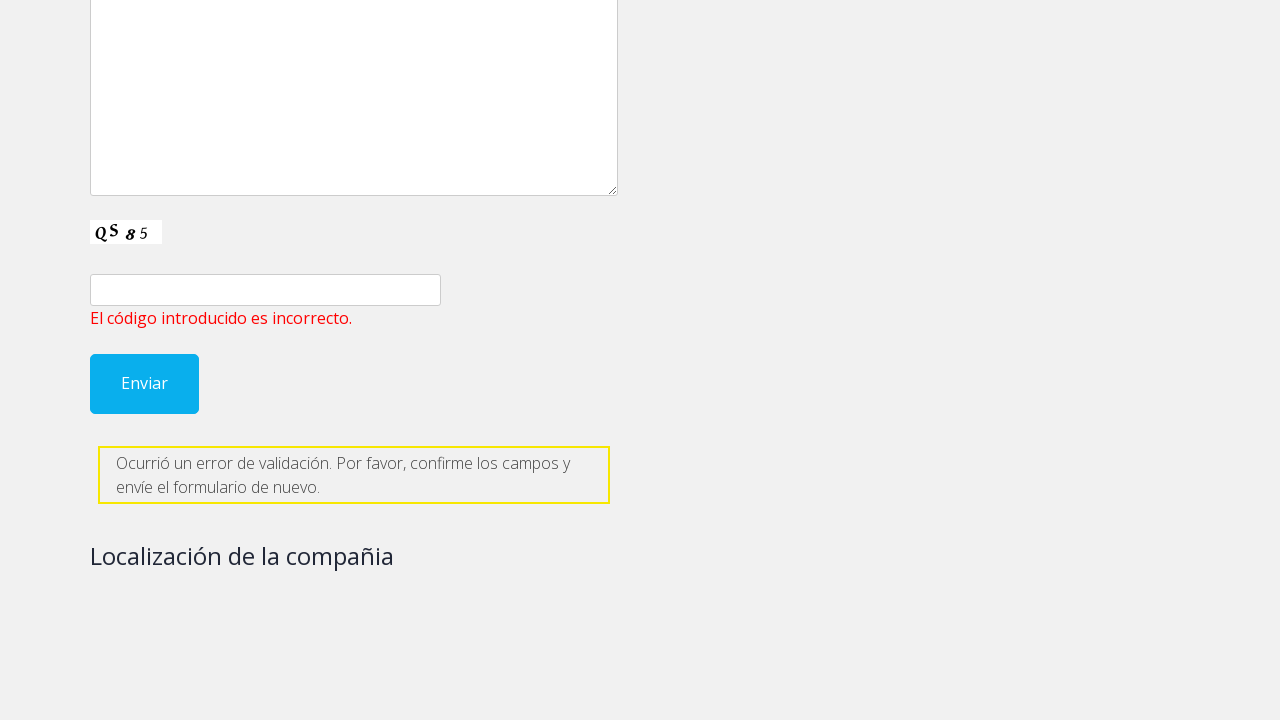

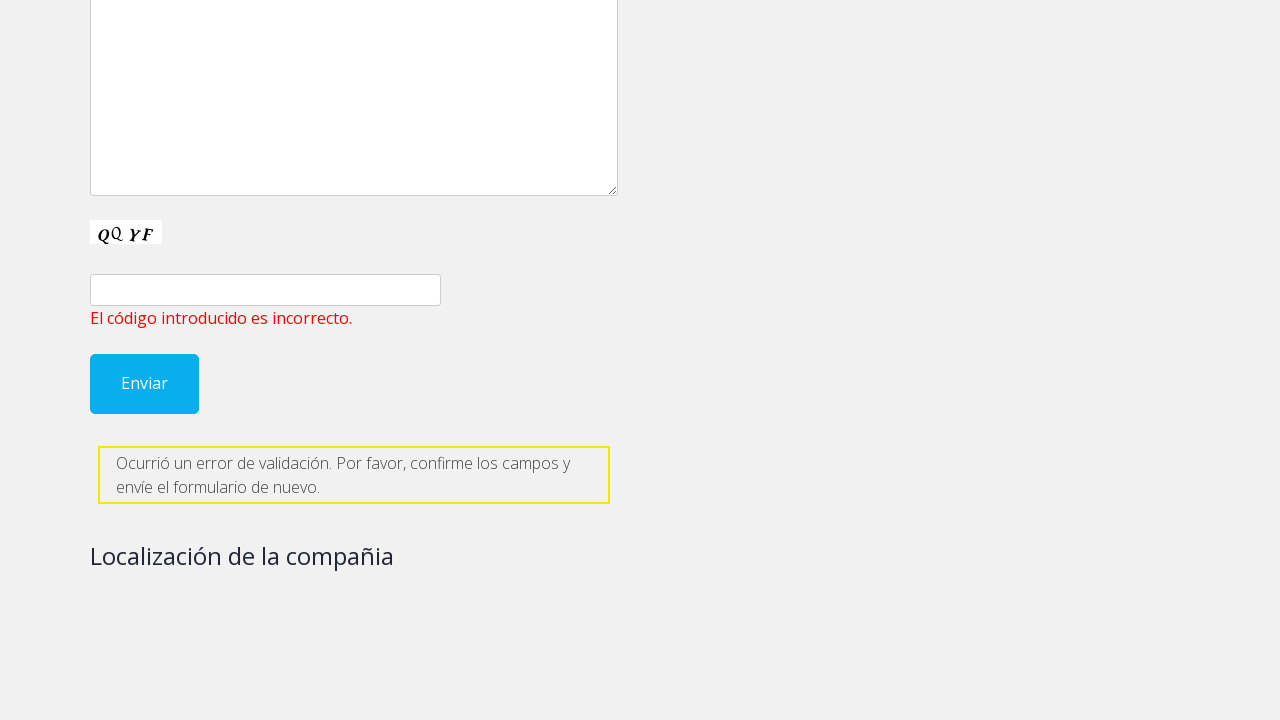